Tests alert handling on W3Schools Try It editor by switching to frame, triggering an alert, and dismissing it

Starting URL: https://www.w3schools.com/js/tryit.asp?filename=tryjs_confirm

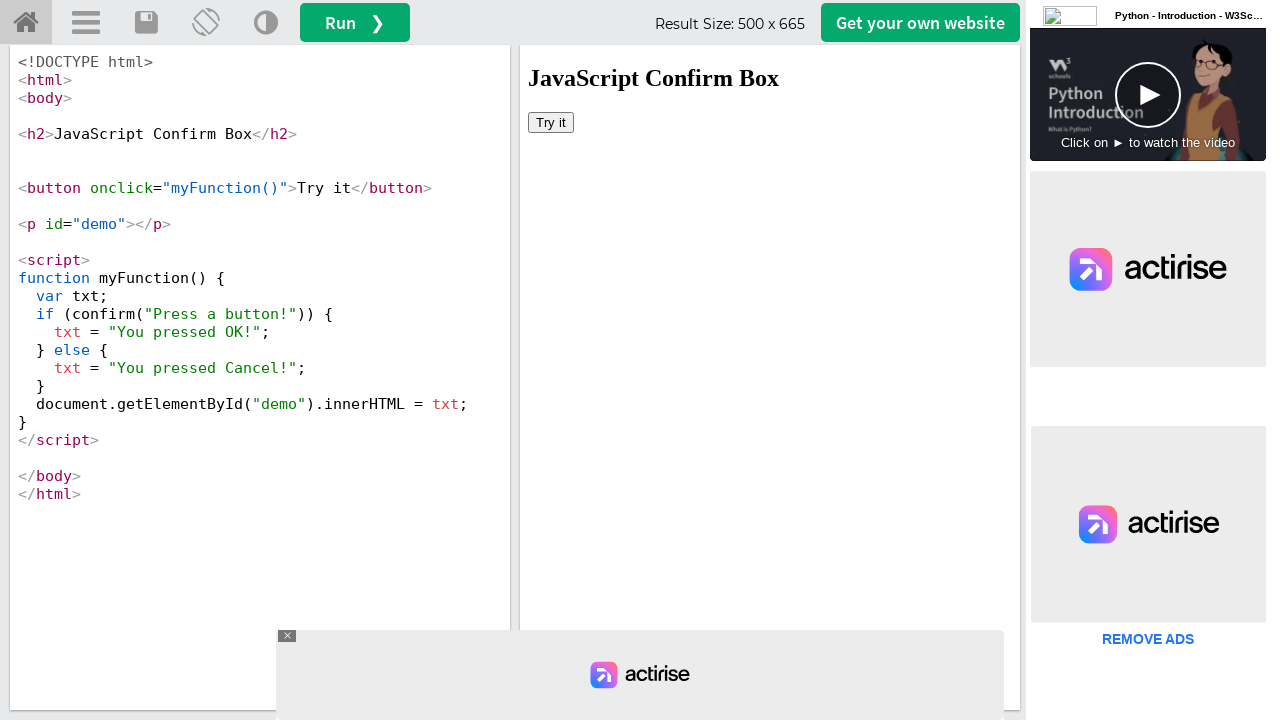

Located iframe#iframeResult containing the Try It editor
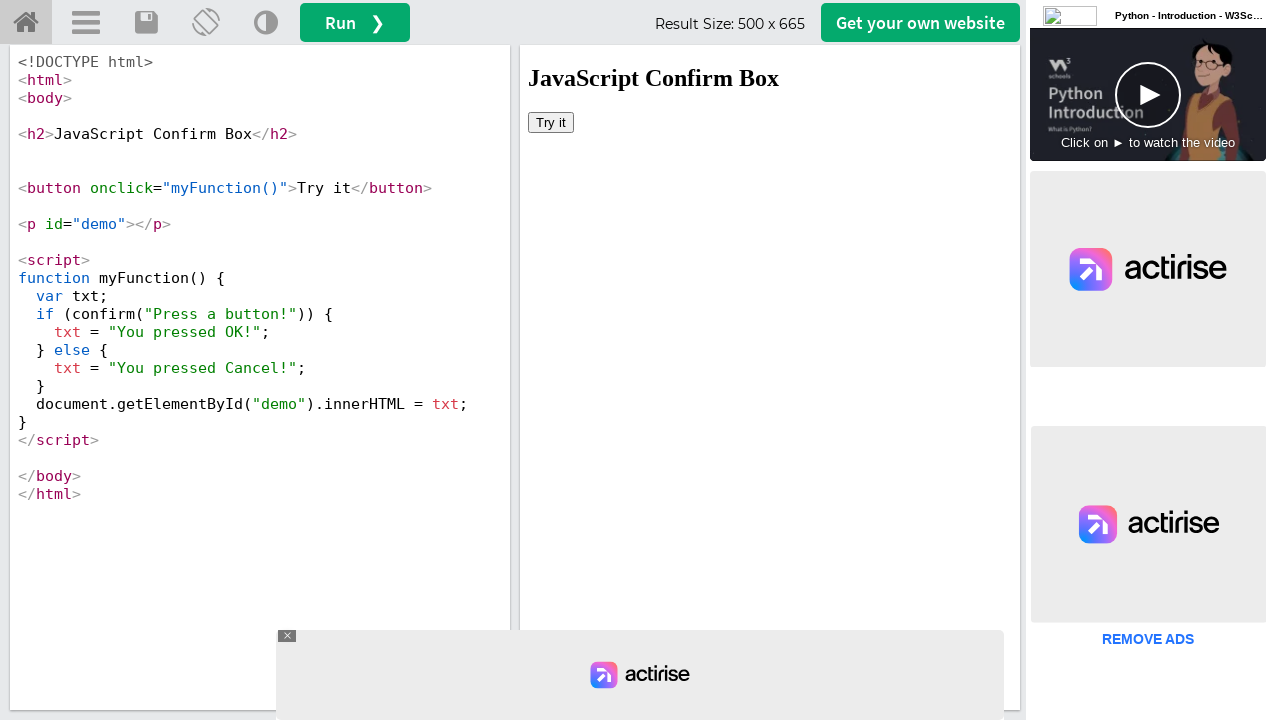

Clicked 'Try it' button to trigger confirm dialog at (551, 122) on iframe#iframeResult >> internal:control=enter-frame >> button:has-text('Try it')
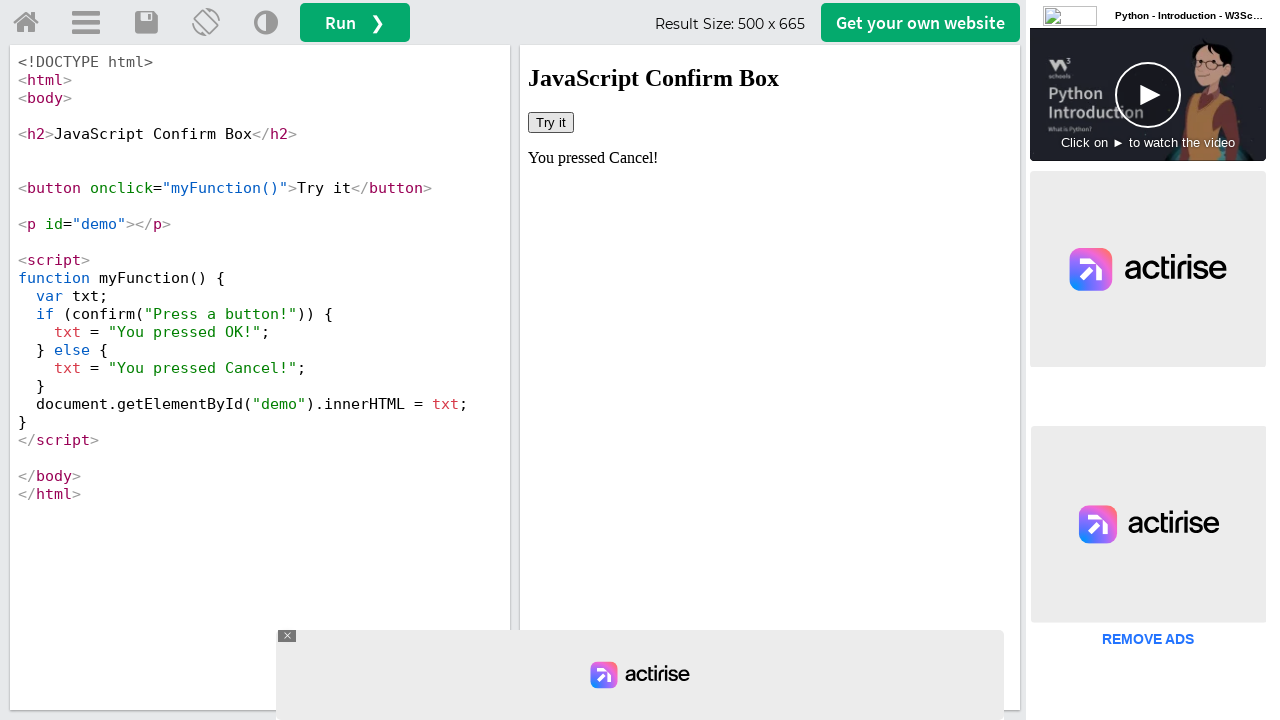

Set up dialog handler to dismiss confirm dialogs
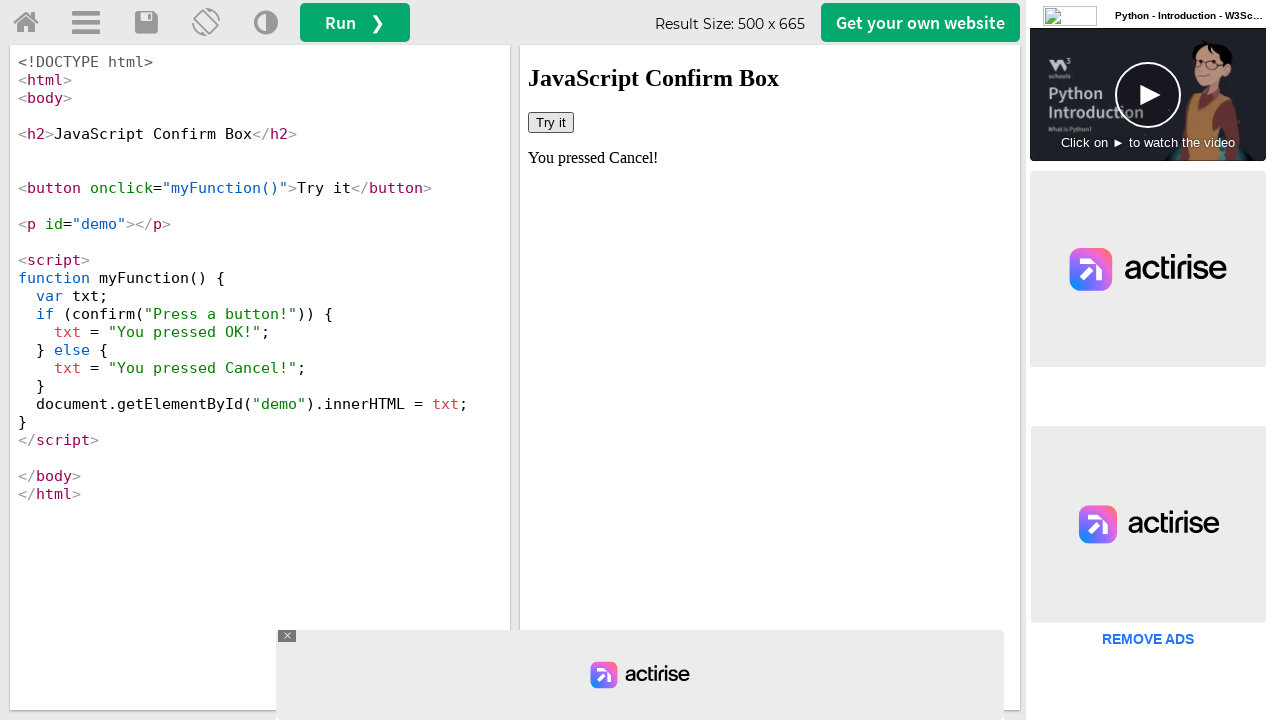

Retrieved result text from #demo element after dismissing alert
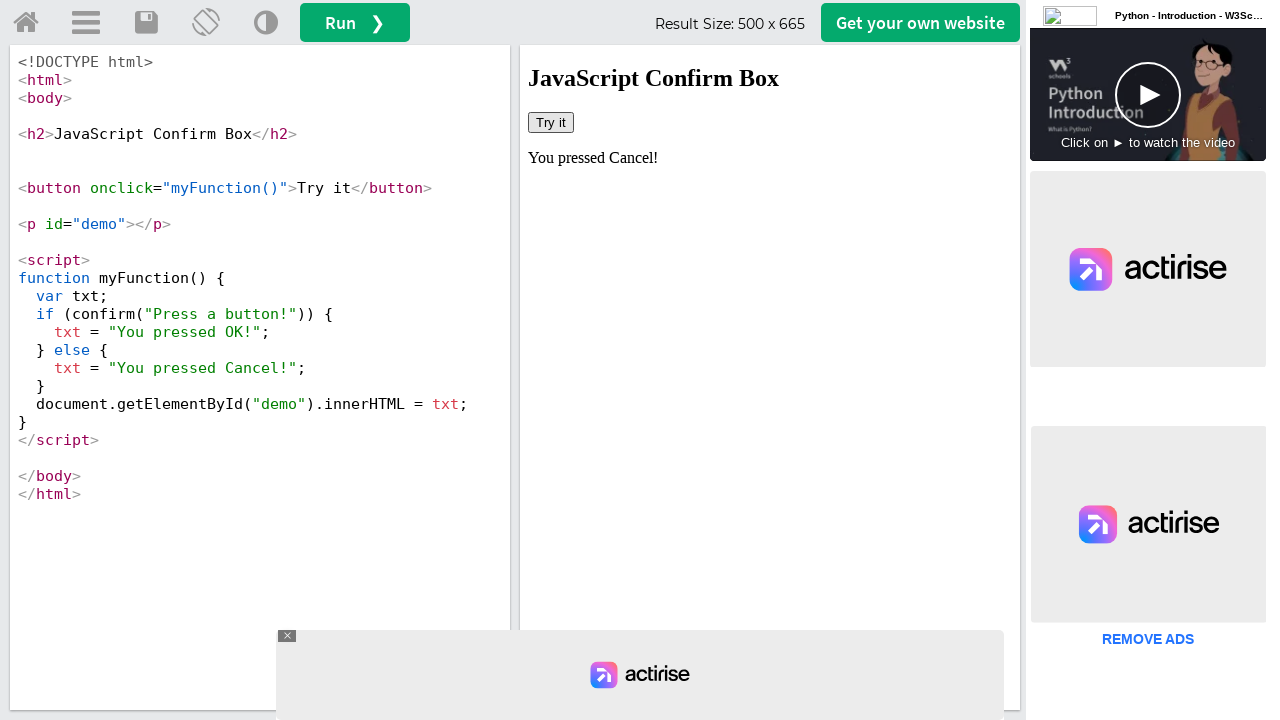

Printed result: You pressed Cancel!
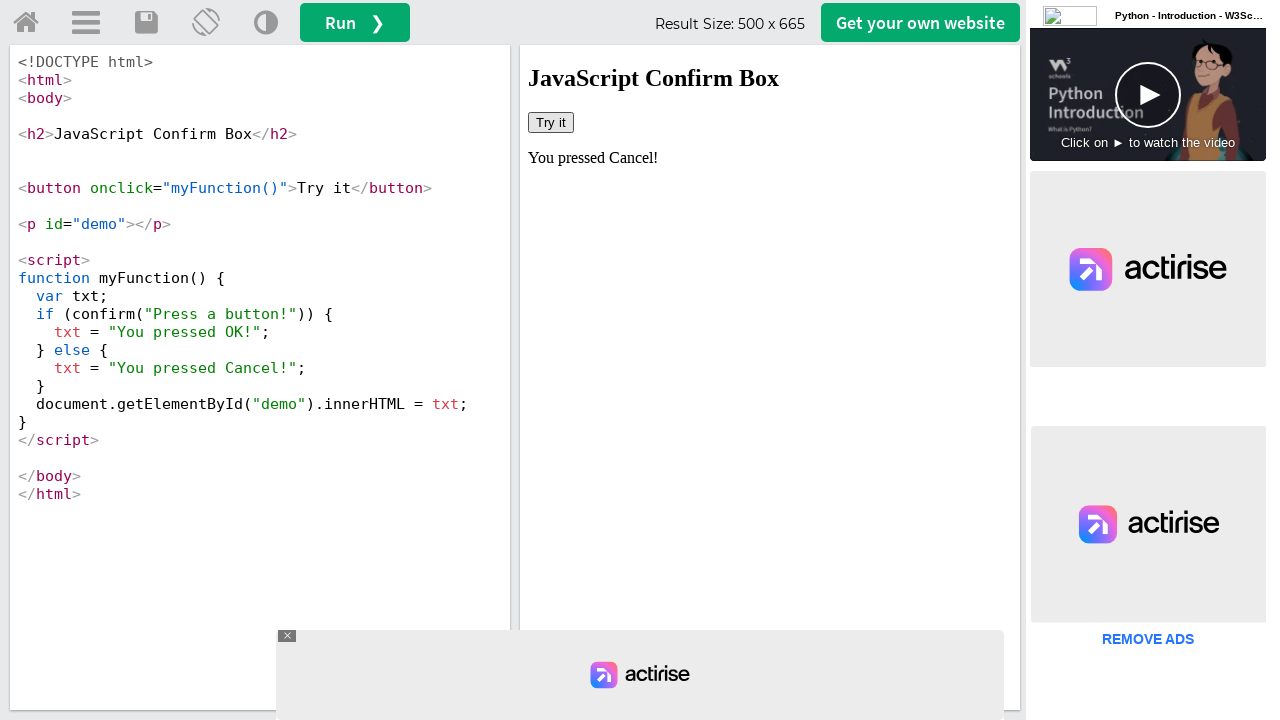

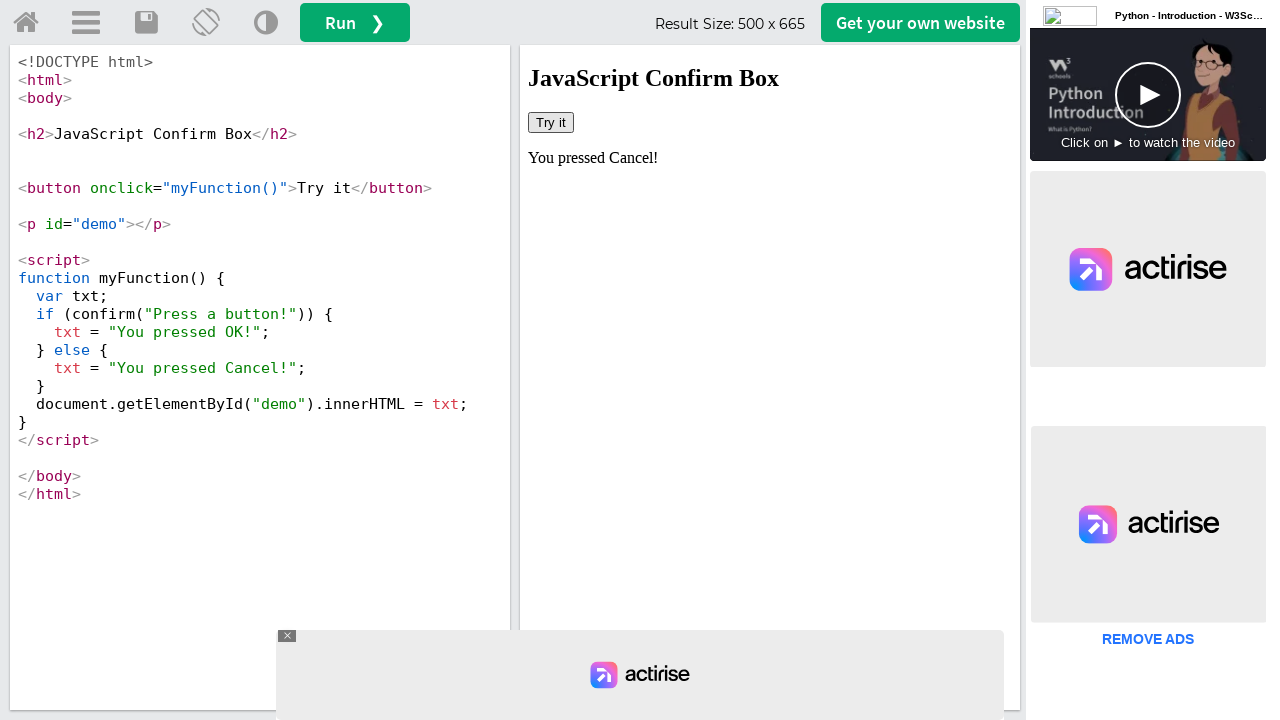